Navigates to Rediff.com homepage and clicks on the Disclaimer link at the bottom of the page

Starting URL: https://www.rediff.com/

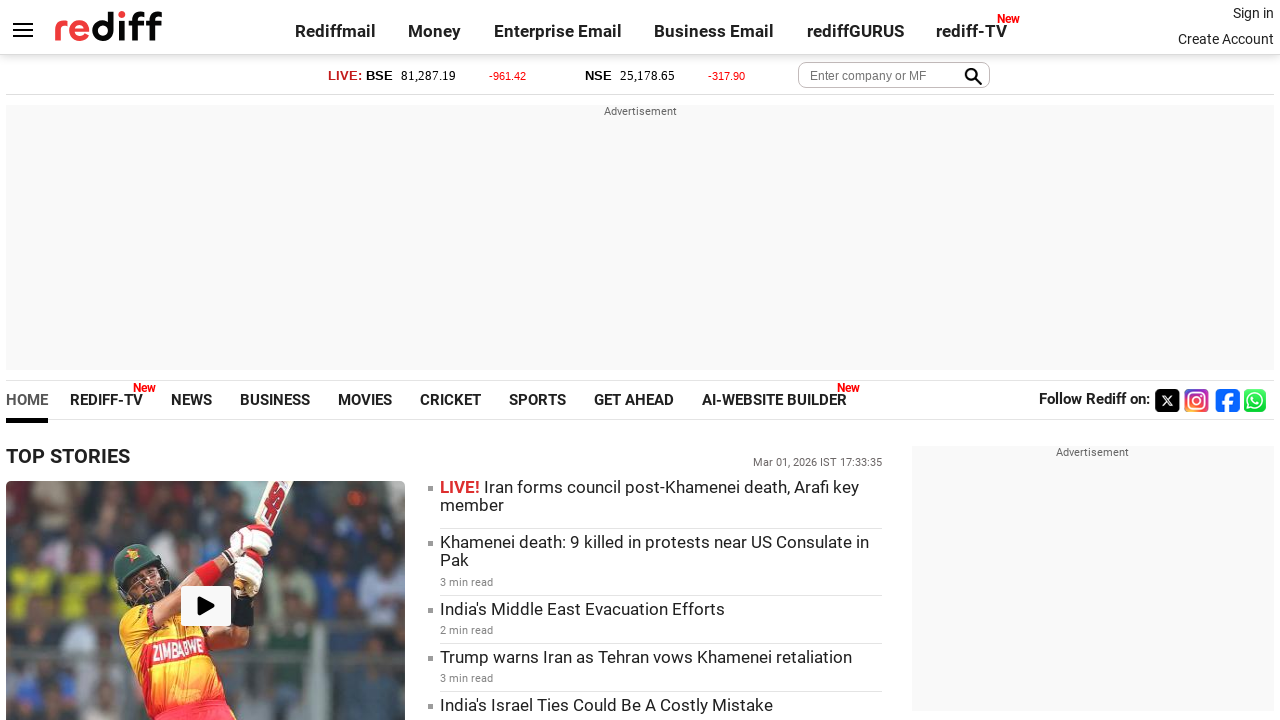

Navigated to Rediff.com homepage
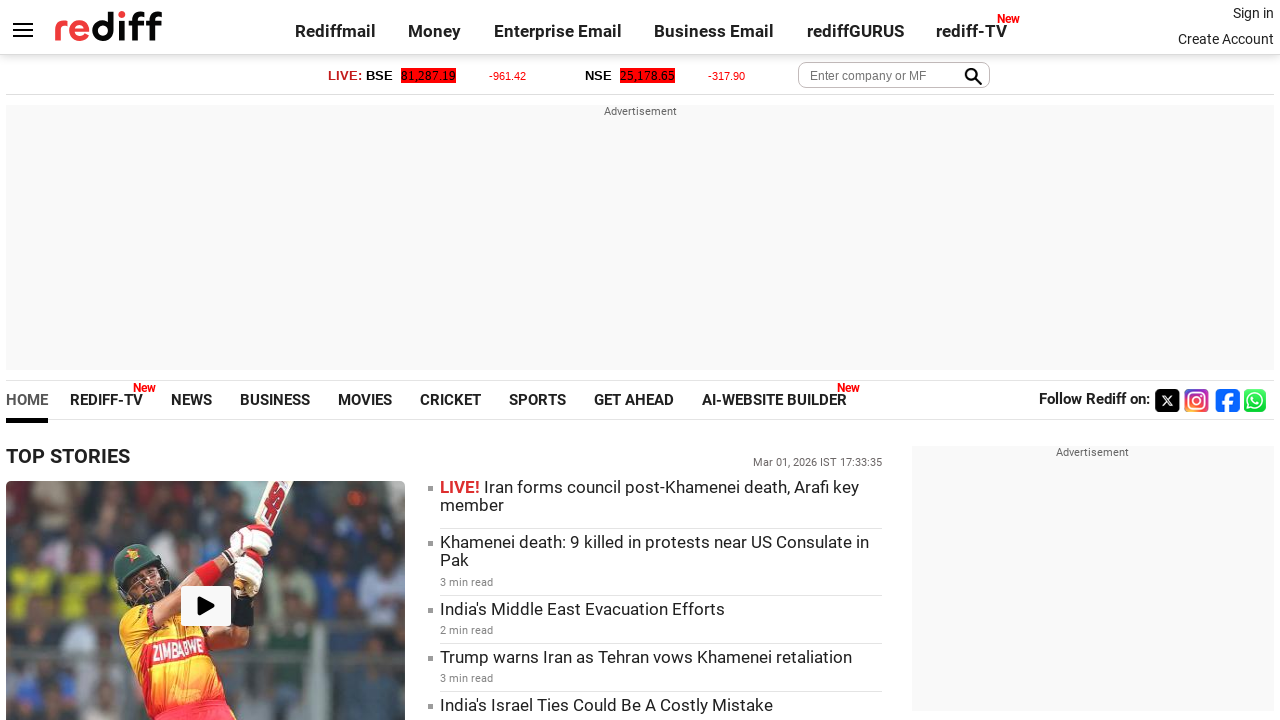

Clicked on the Disclaimer link at the bottom of the page at (648, 684) on text=Disclaimer
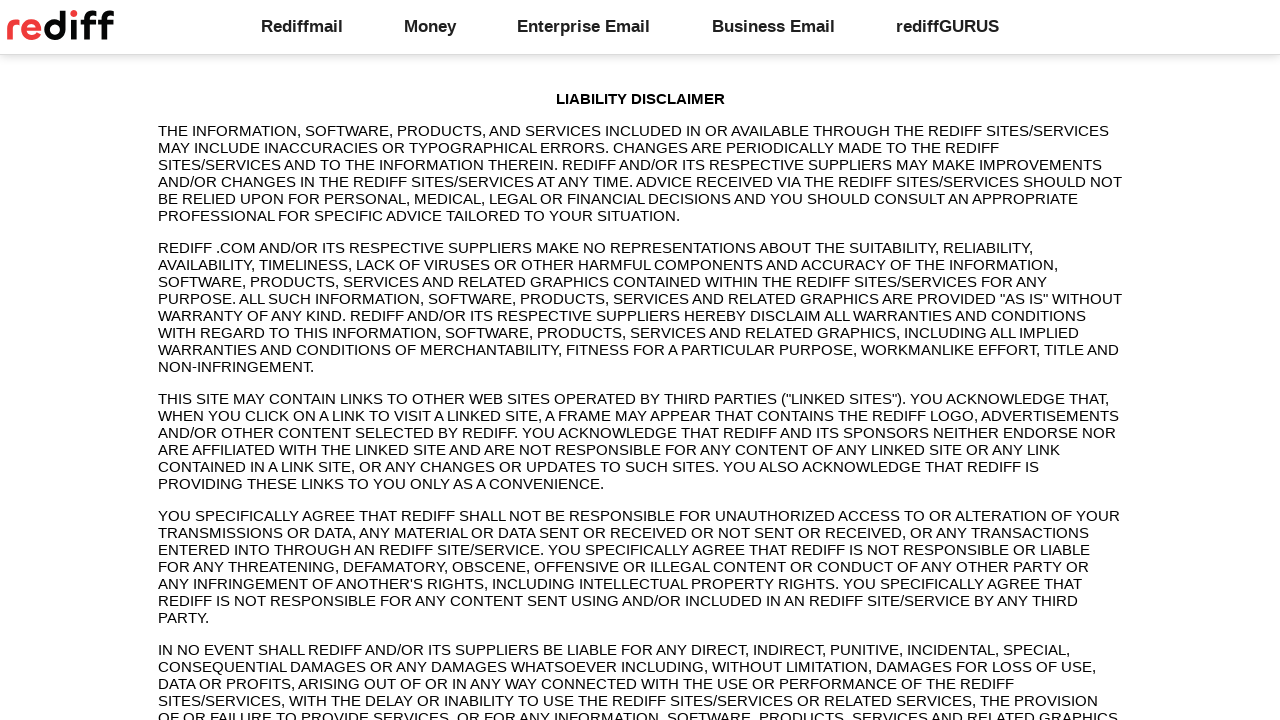

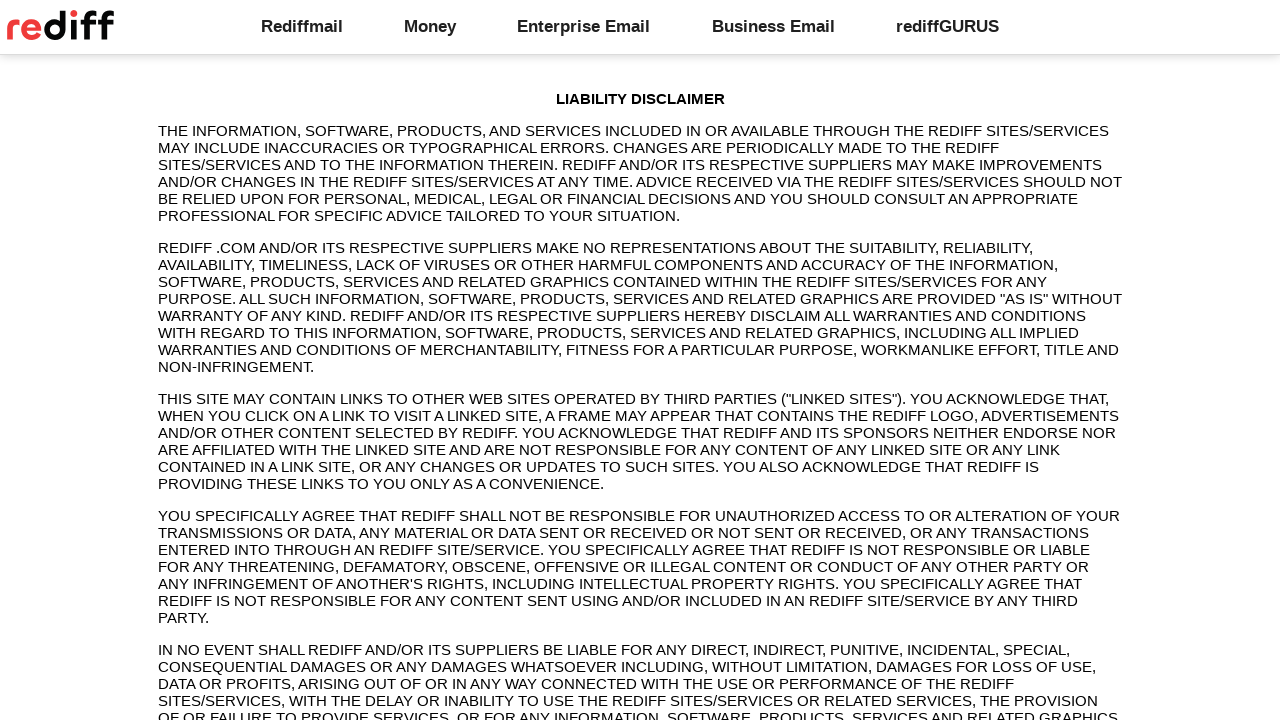